Tests JavaScript alert functionality by clicking the JS Alert button and accepting the alert

Starting URL: https://the-internet.herokuapp.com/javascript_alerts

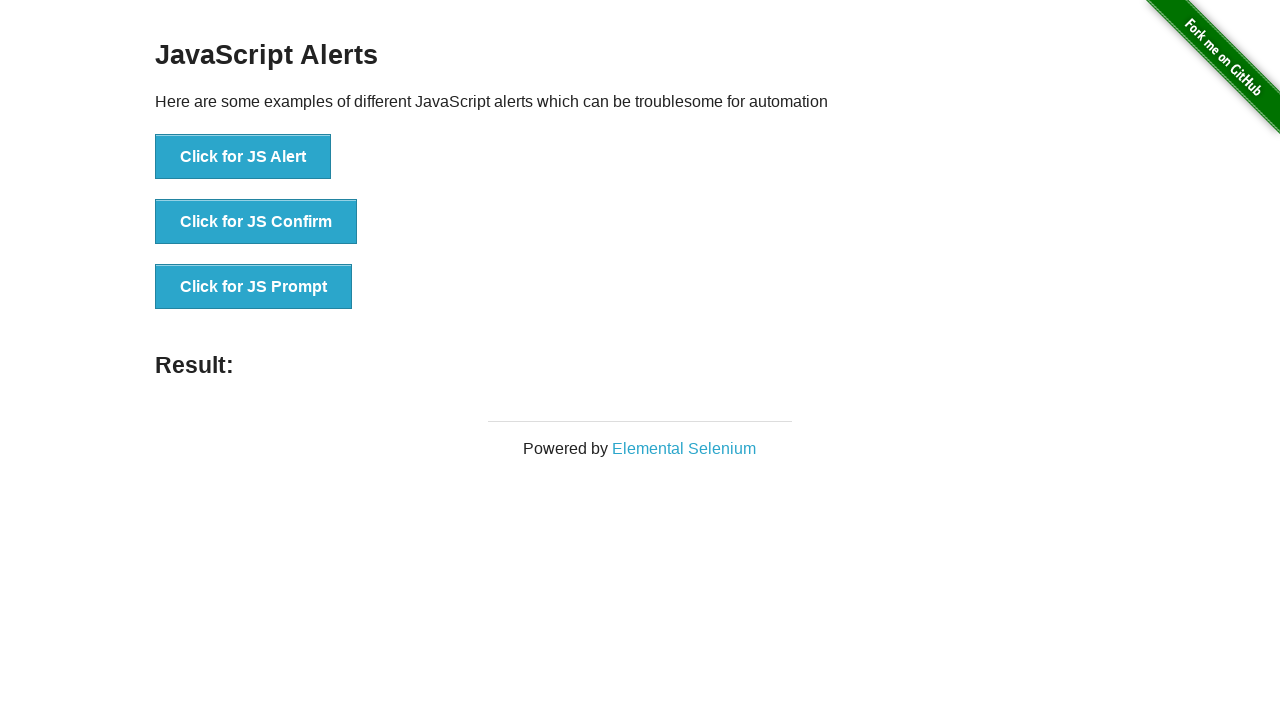

Clicked the 'Click for JS Alert' button at (243, 157) on button:has-text('Click for JS Alert')
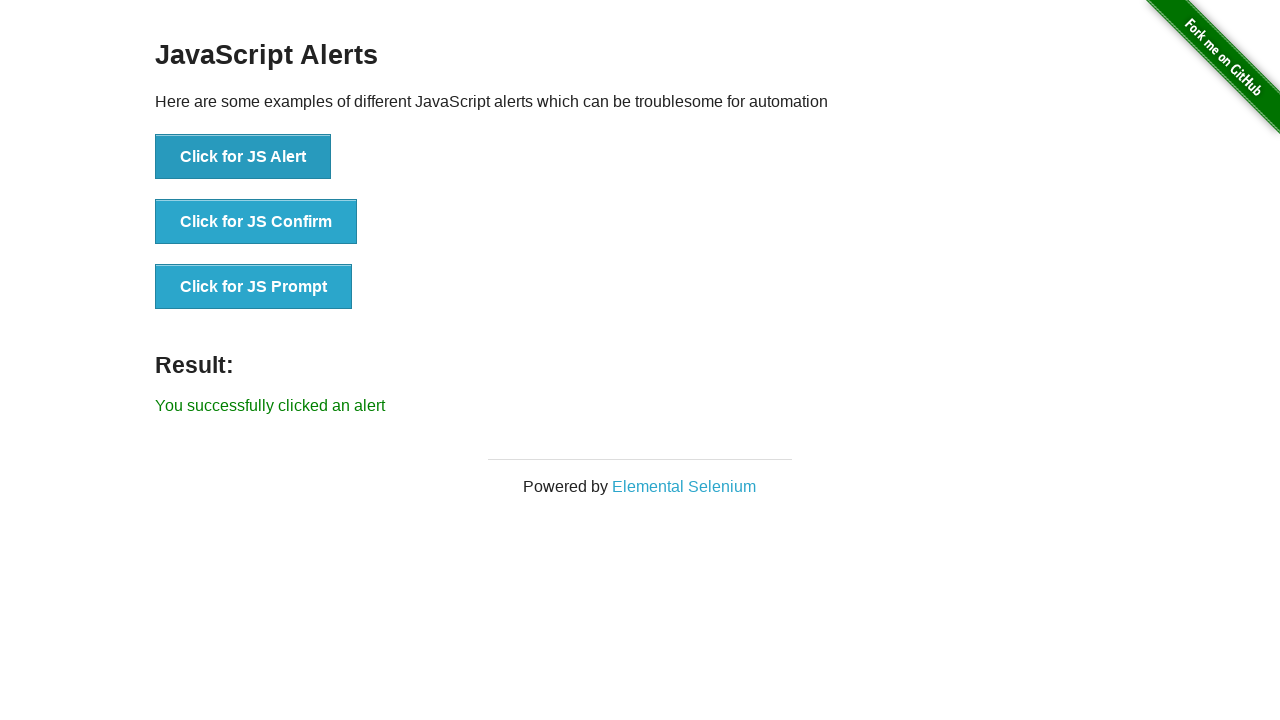

Set up dialog handler to accept alerts
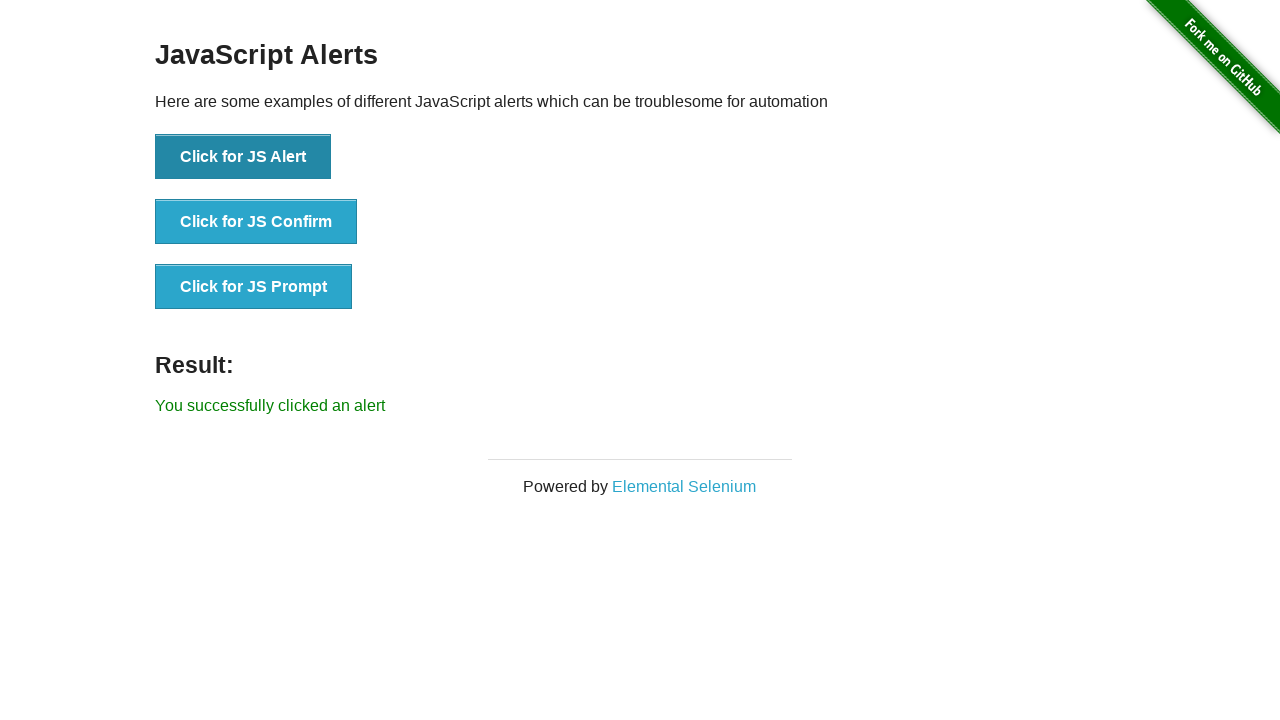

Verified success message 'You successfully clicked an alert' appeared
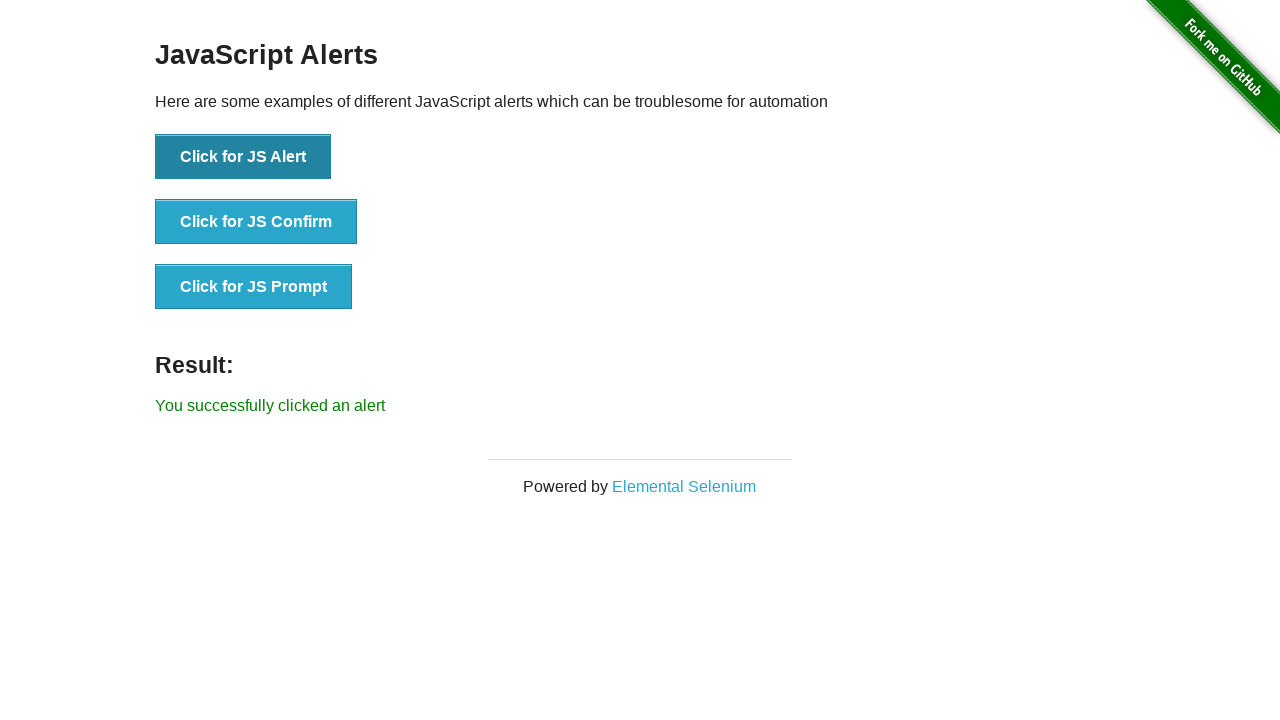

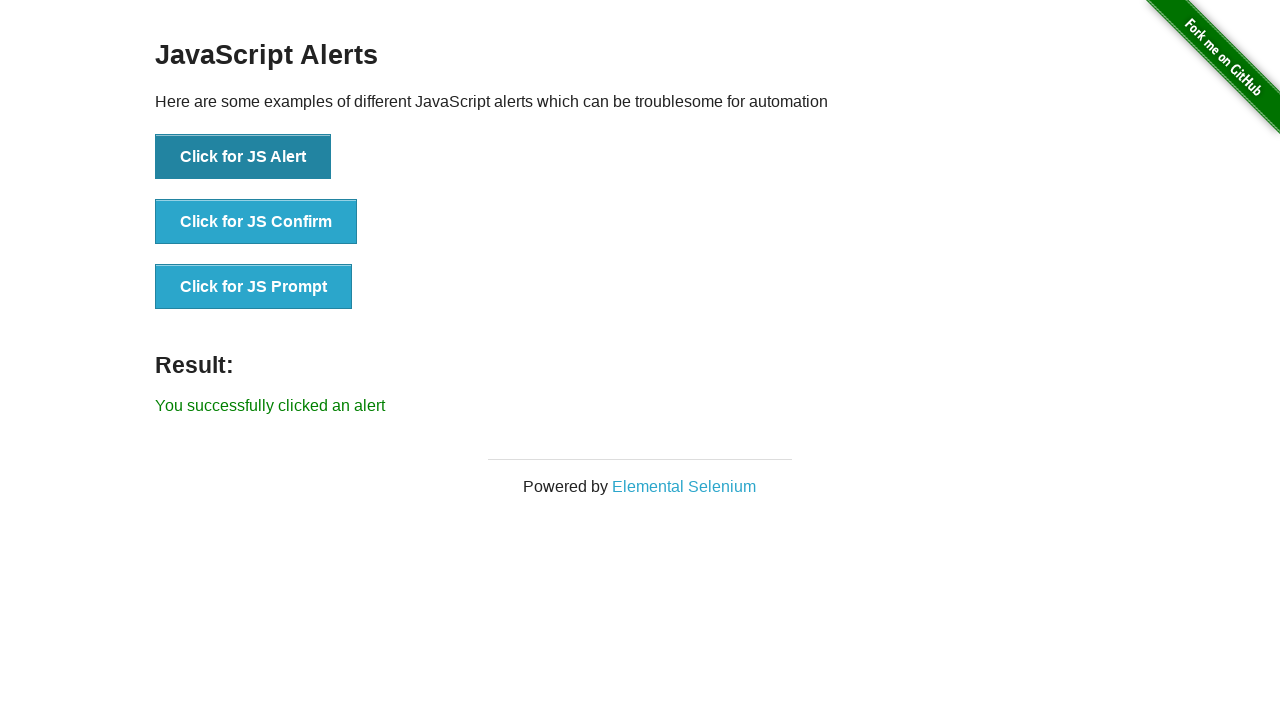